Tests validation error when password is too short (7 characters)

Starting URL: https://b2c.passport.rt.ru/account_b2c/page

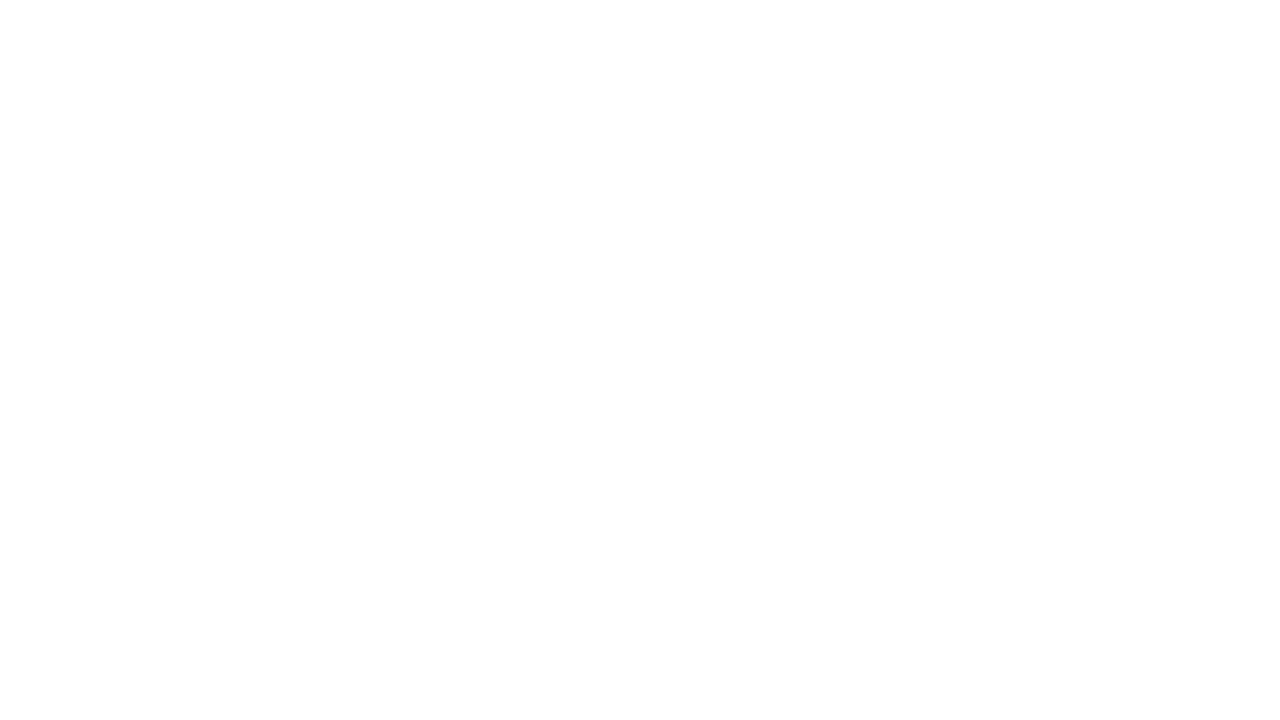

Clicked on registration link at (1010, 478) on xpath=//*[@id="kc-register"]
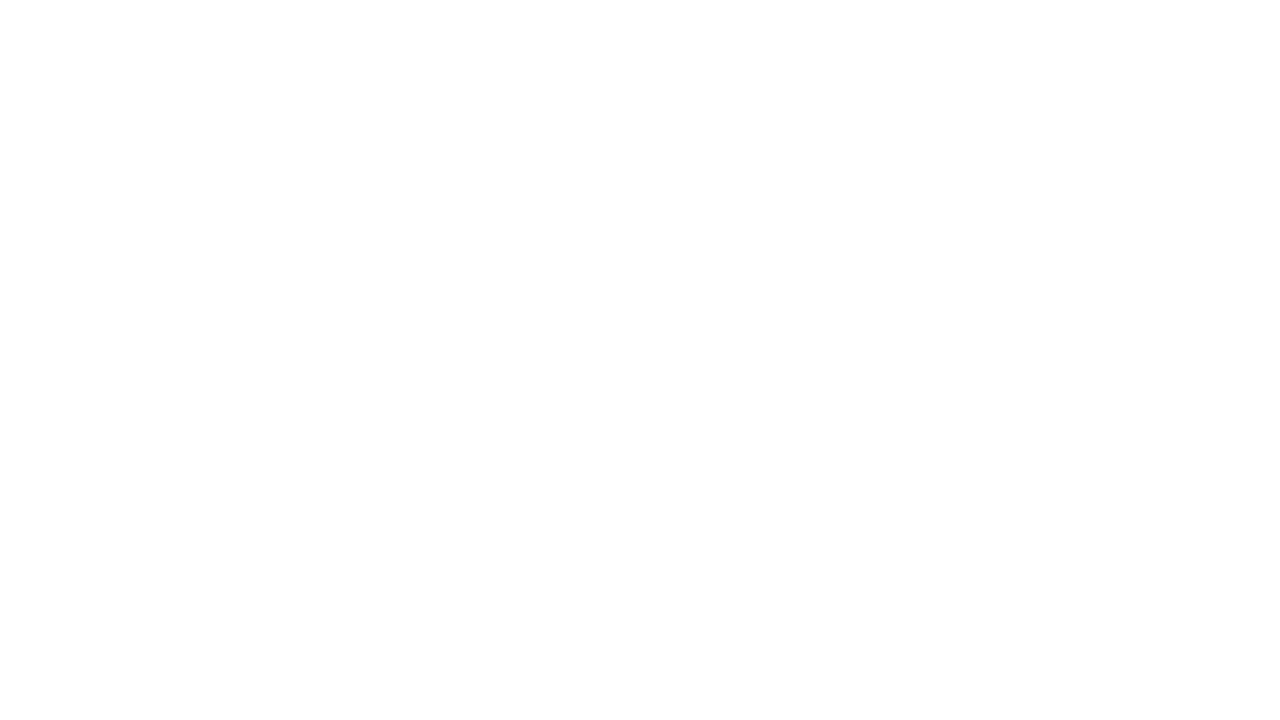

Filled password field with 7-character password 'asdfW2f' on #password
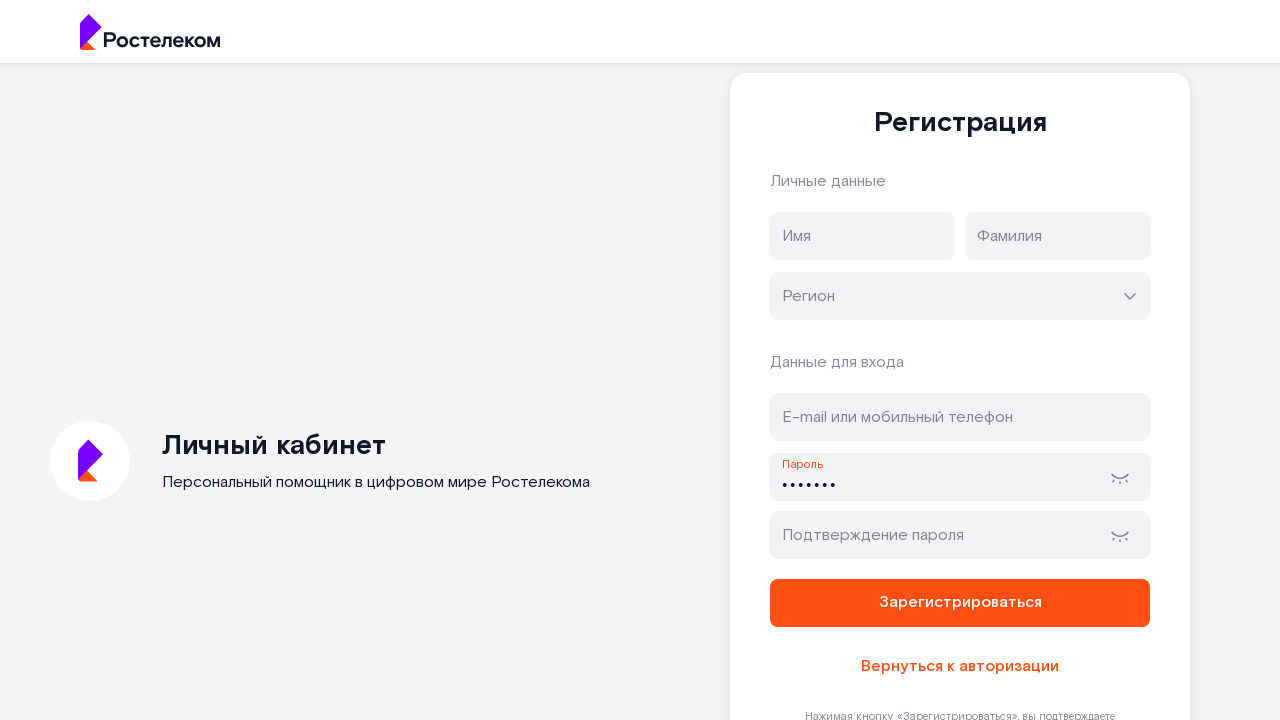

Filled address field with 'testqap78gmail.com' on #address
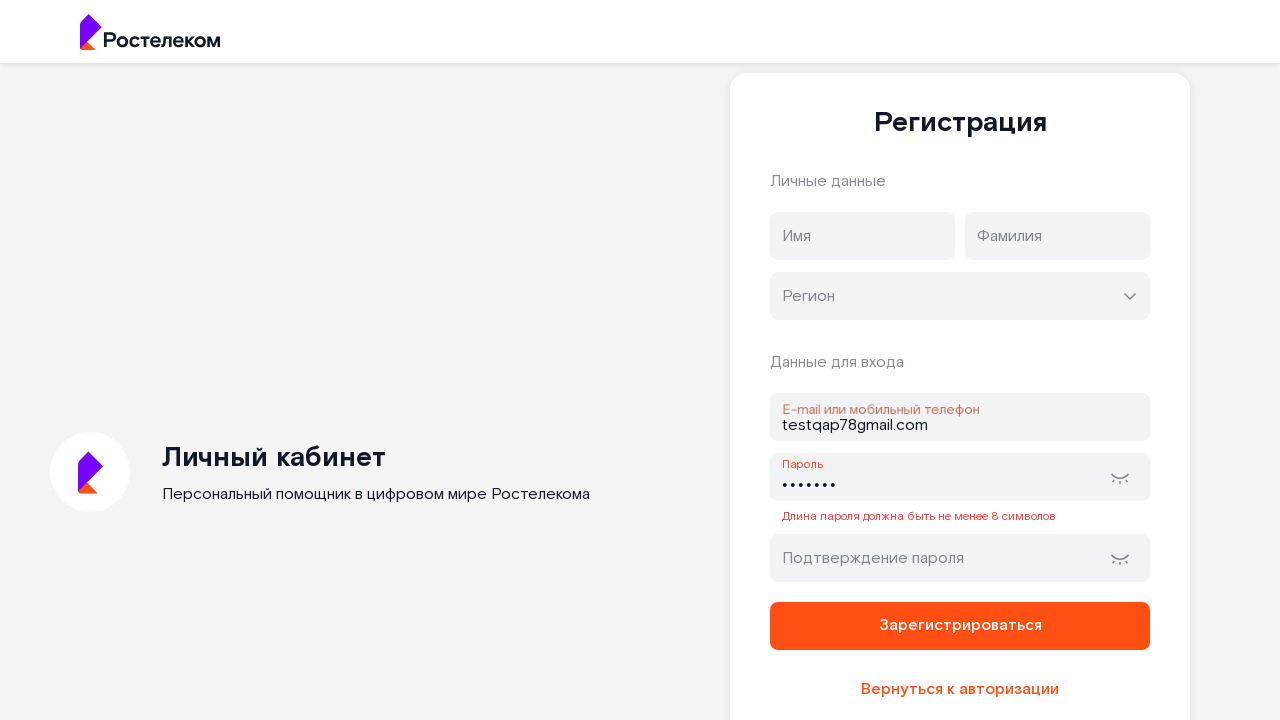

Password validation error message appeared (7 characters too short)
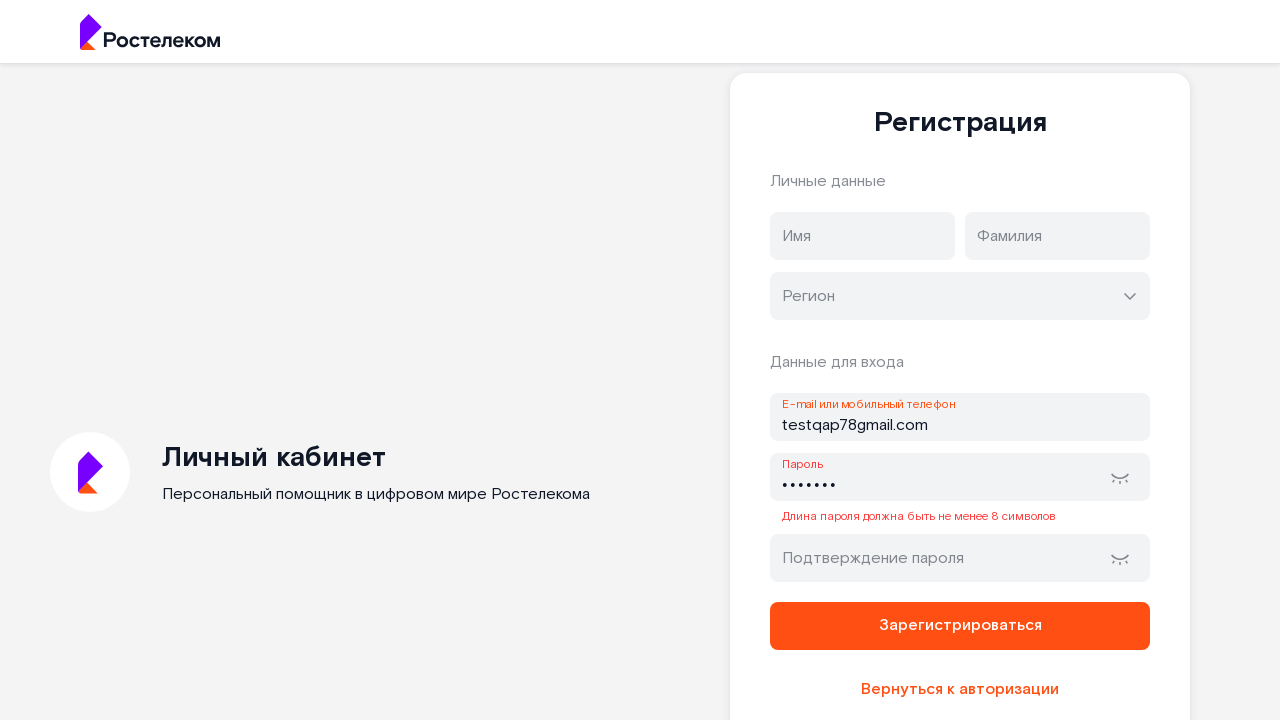

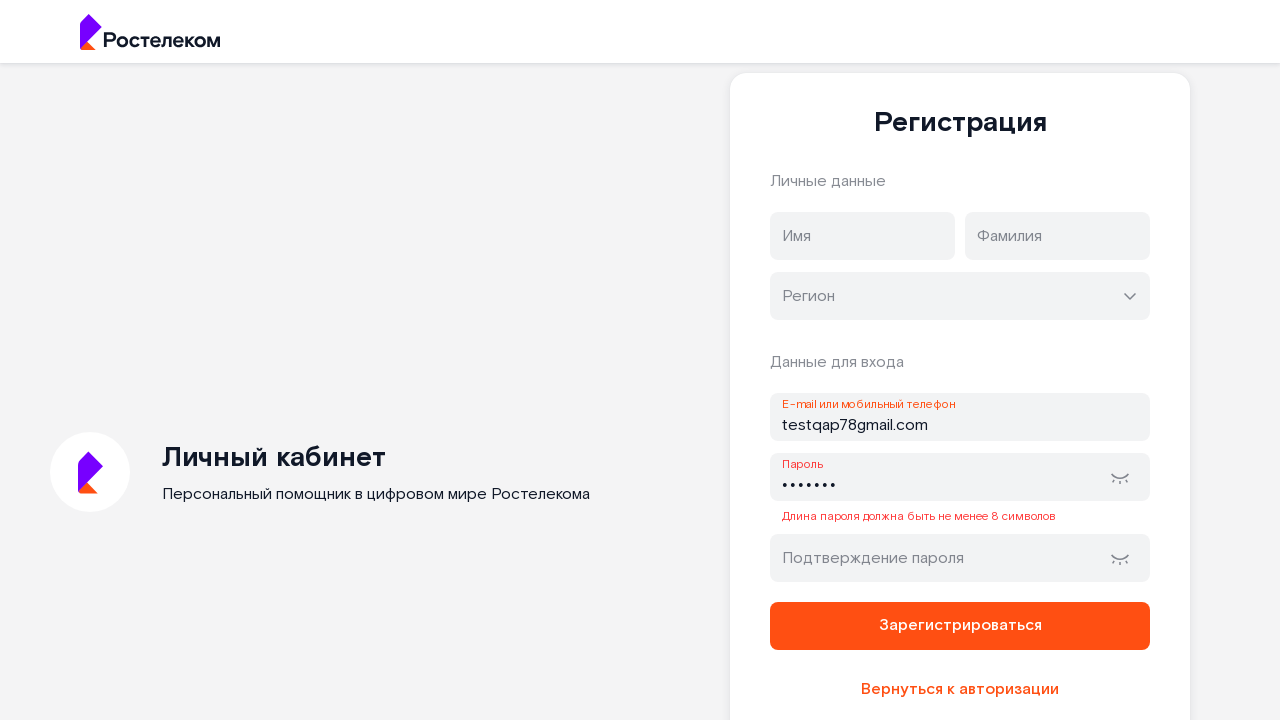